Tests the destination search functionality on Booking.com by entering a city name and selecting from the dropdown

Starting URL: https://www.booking.com

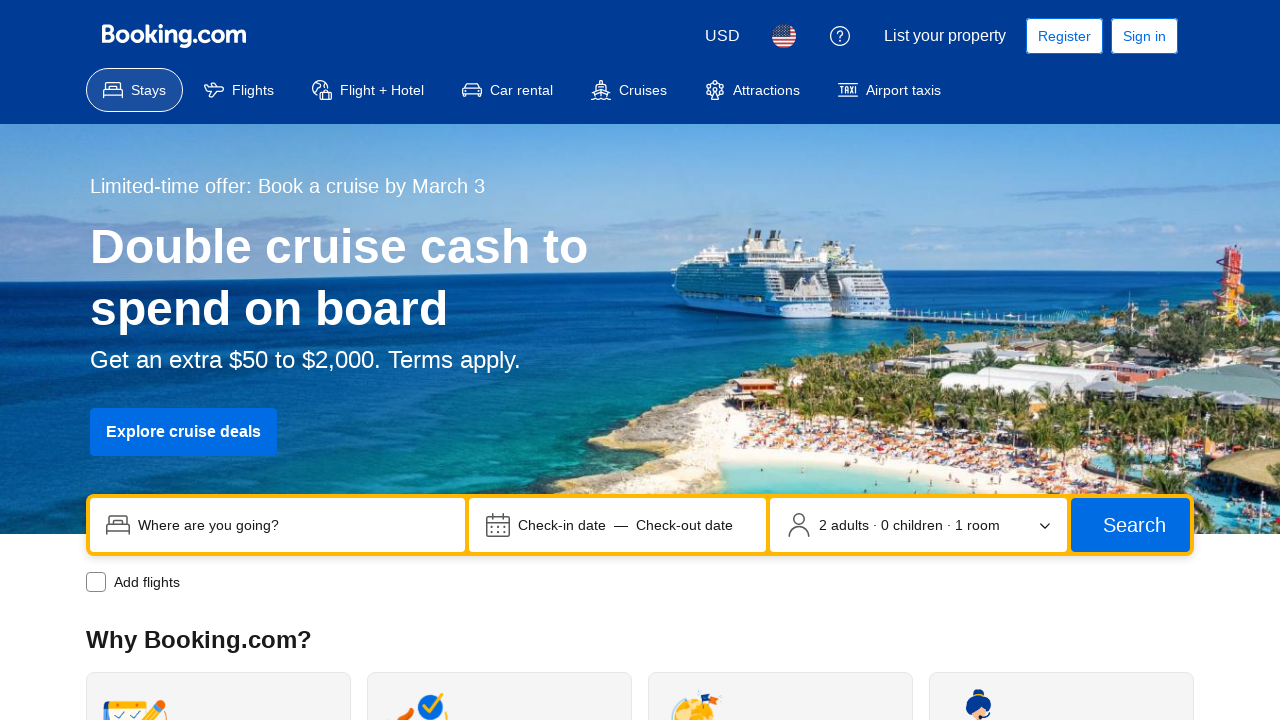

Waited for page to load (networkidle state)
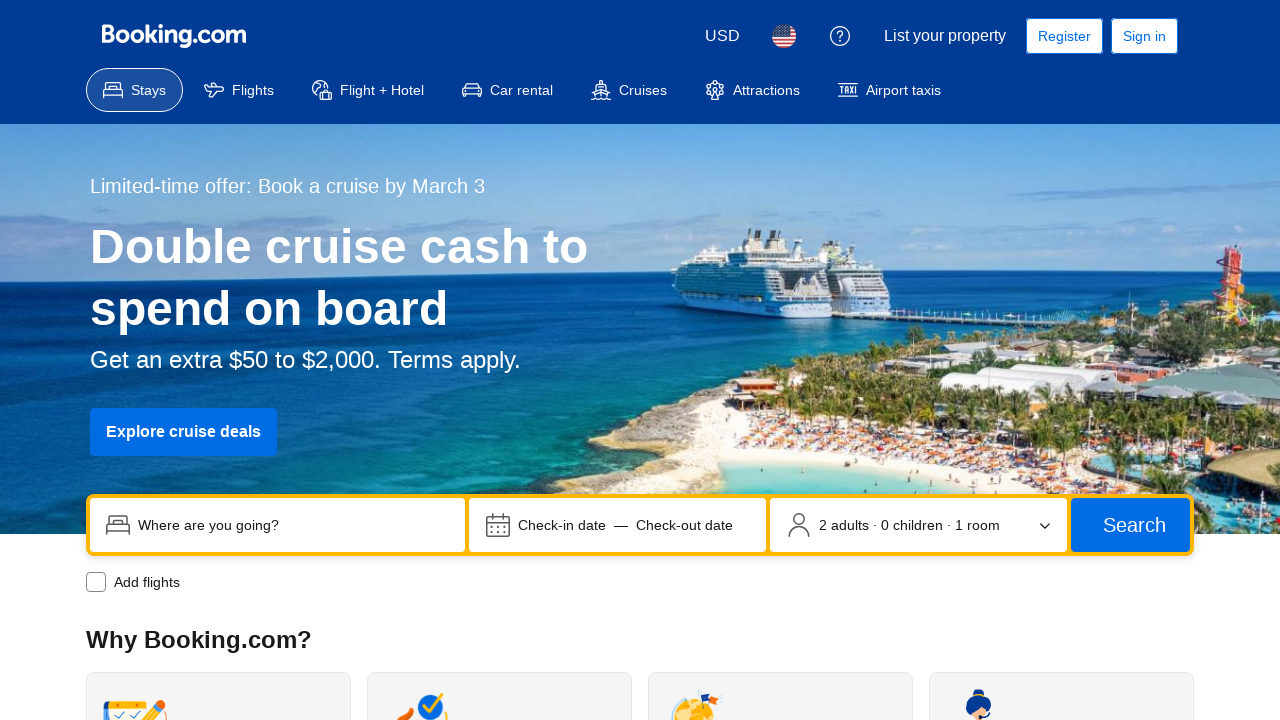

Clicked on destination search input field at (278, 525) on [data-testid='destination-container']
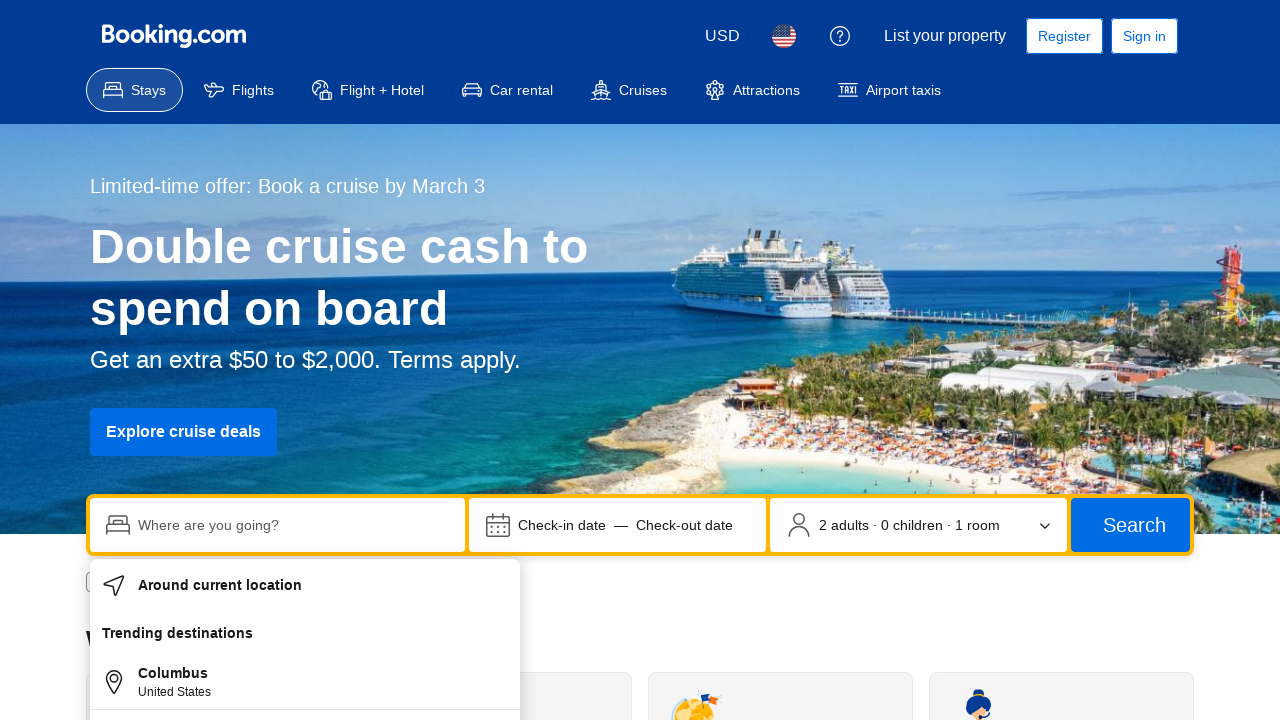

Filled destination search with 'amman' on input[name='ss']
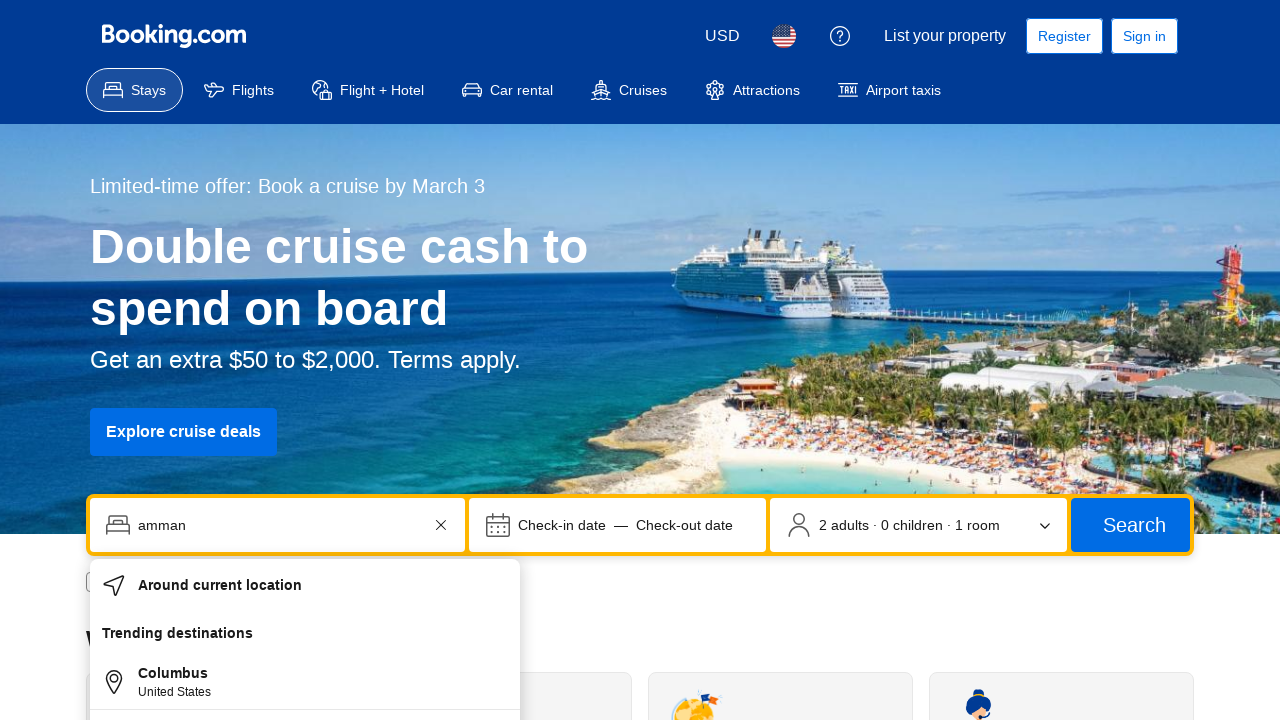

Pressed ArrowDown to select suggestion from dropdown
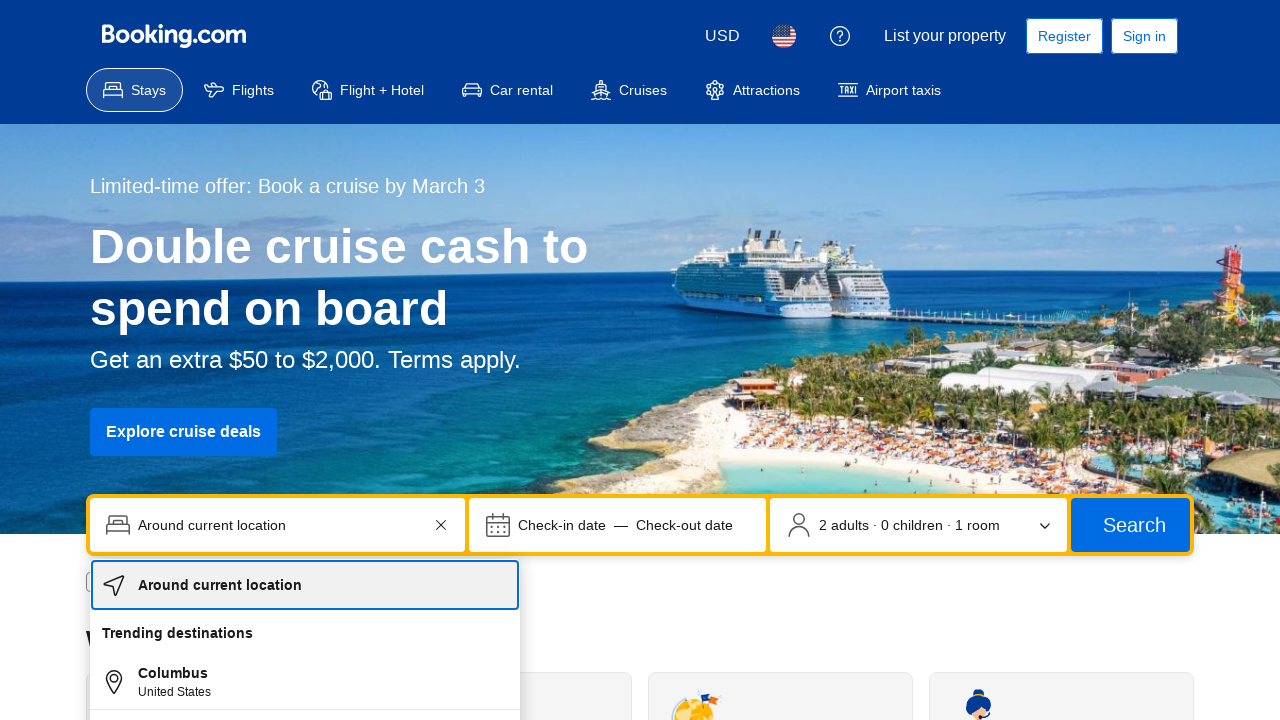

Pressed Enter to confirm destination selection and search
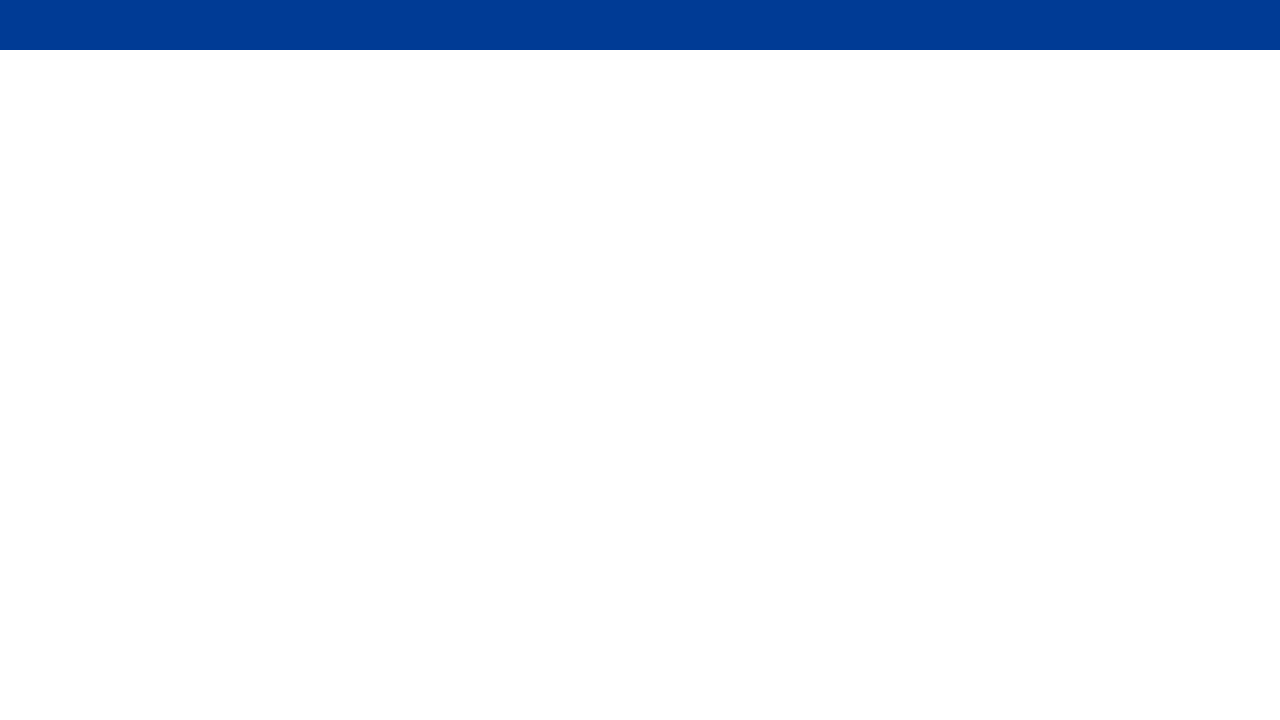

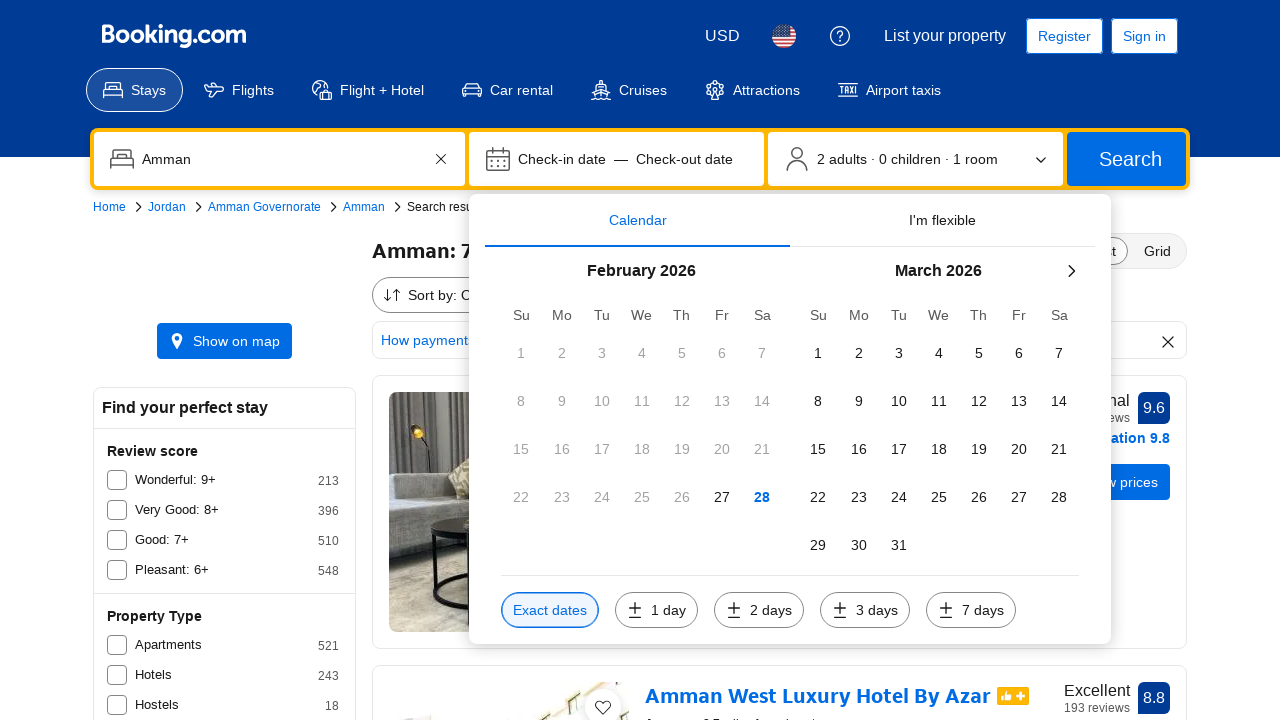